Tests dropdown menu selection functionality by selecting options using different methods: by visible text (Algeria), by index (10th option), and by value (Canada).

Starting URL: https://www.globalsqa.com/demo-site/select-dropdown-menu/

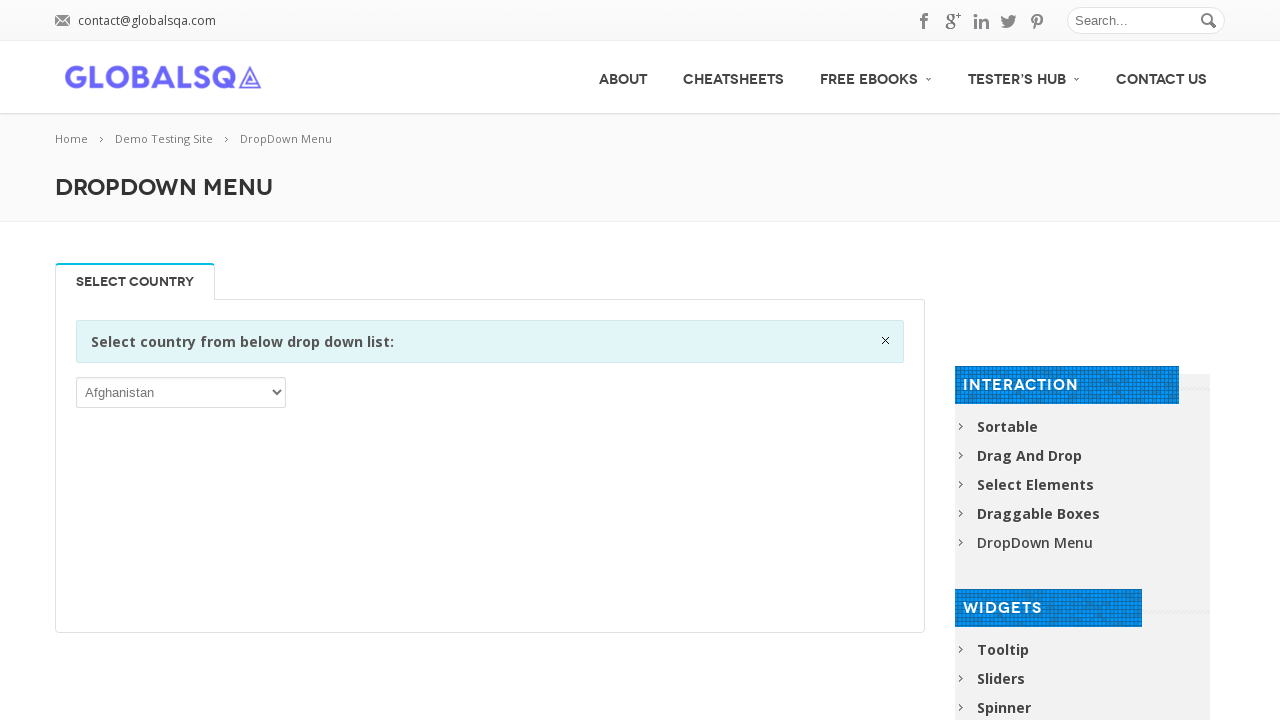

Selected 'Algeria' from dropdown by visible text on //div[@class='information closable']/following-sibling::p/select
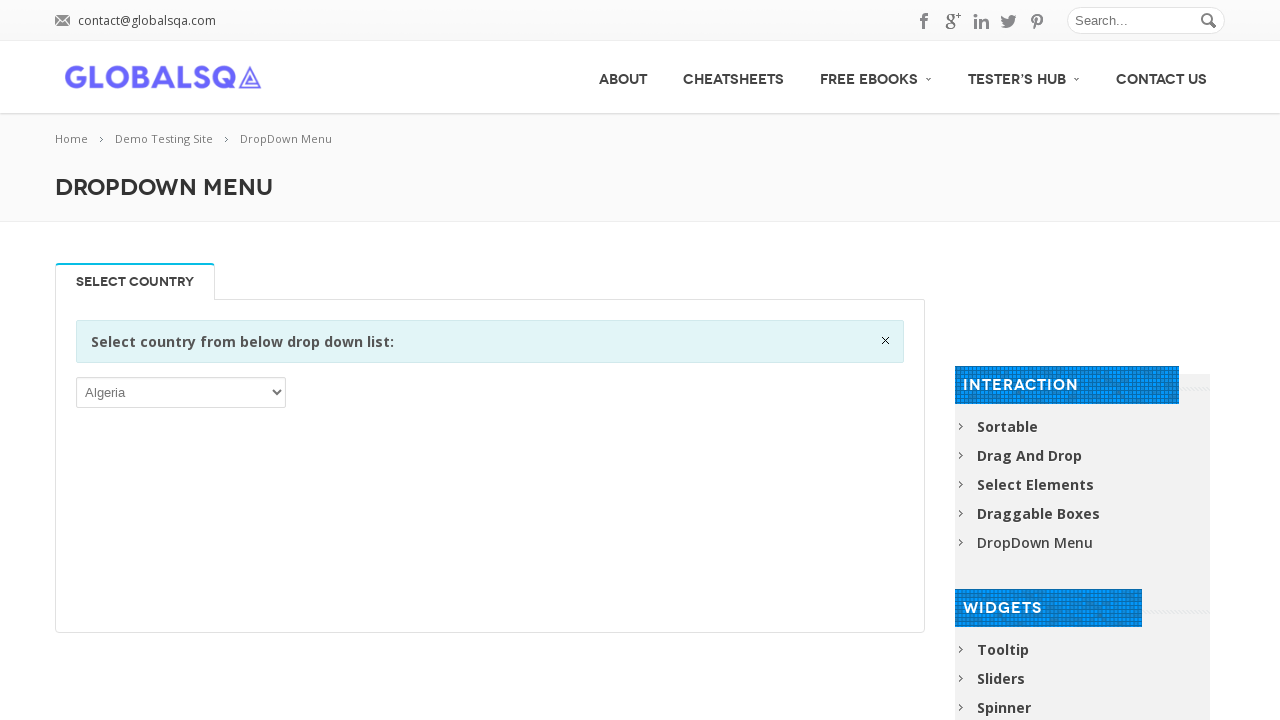

Waited 1 second to observe Algeria selection
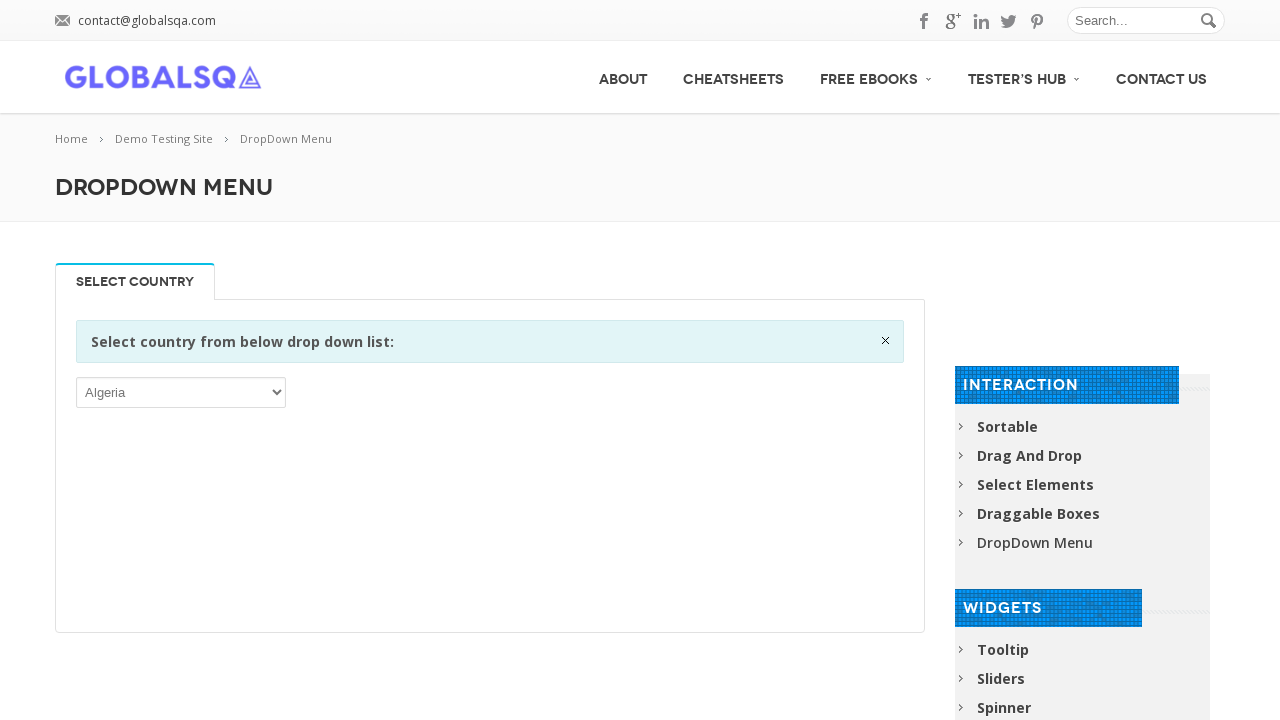

Selected 10th option from dropdown by index on //div[@class='information closable']/following-sibling::p/select
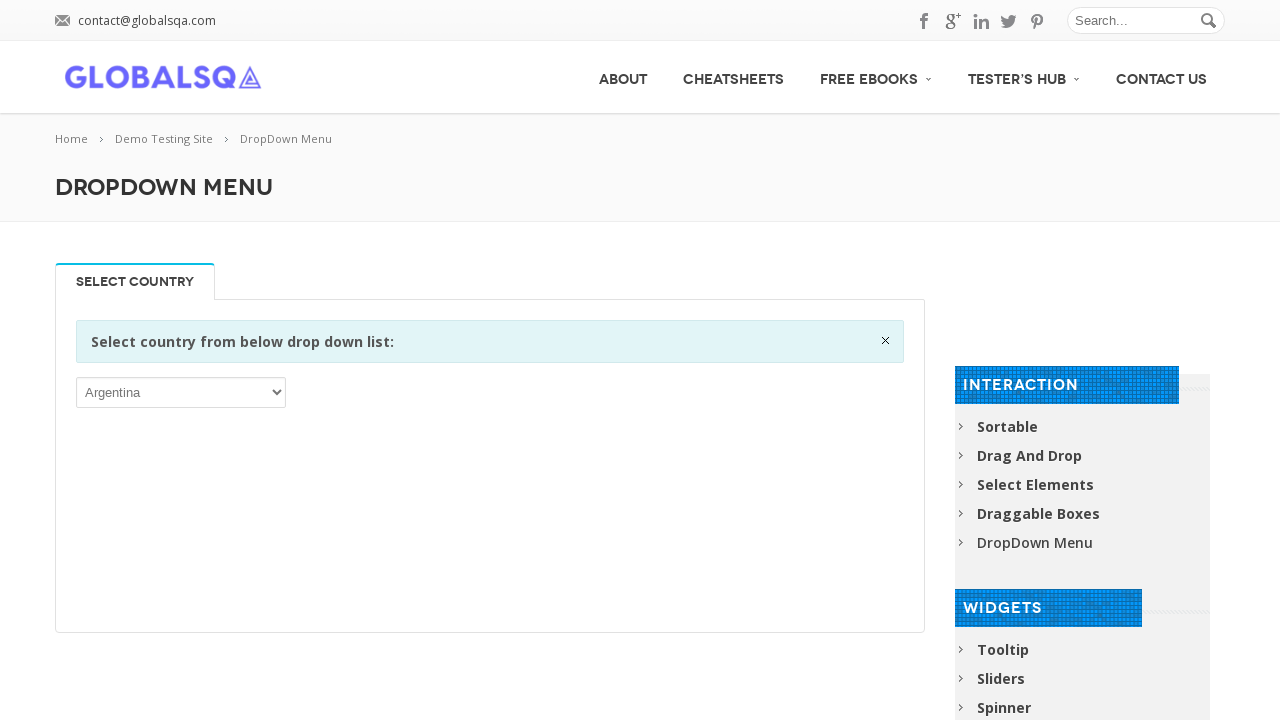

Waited 1 second to observe 10th option selection
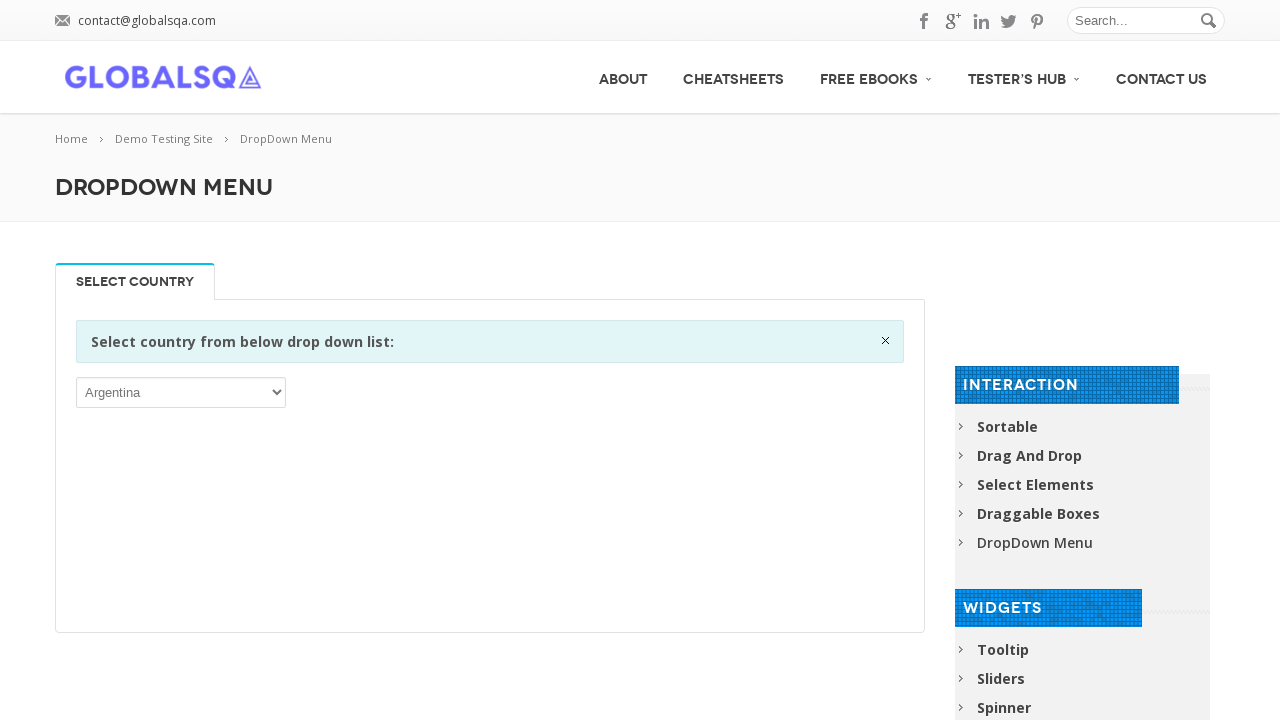

Selected 'Canada' from dropdown by value 'CAN' on //div[@class='information closable']/following-sibling::p/select
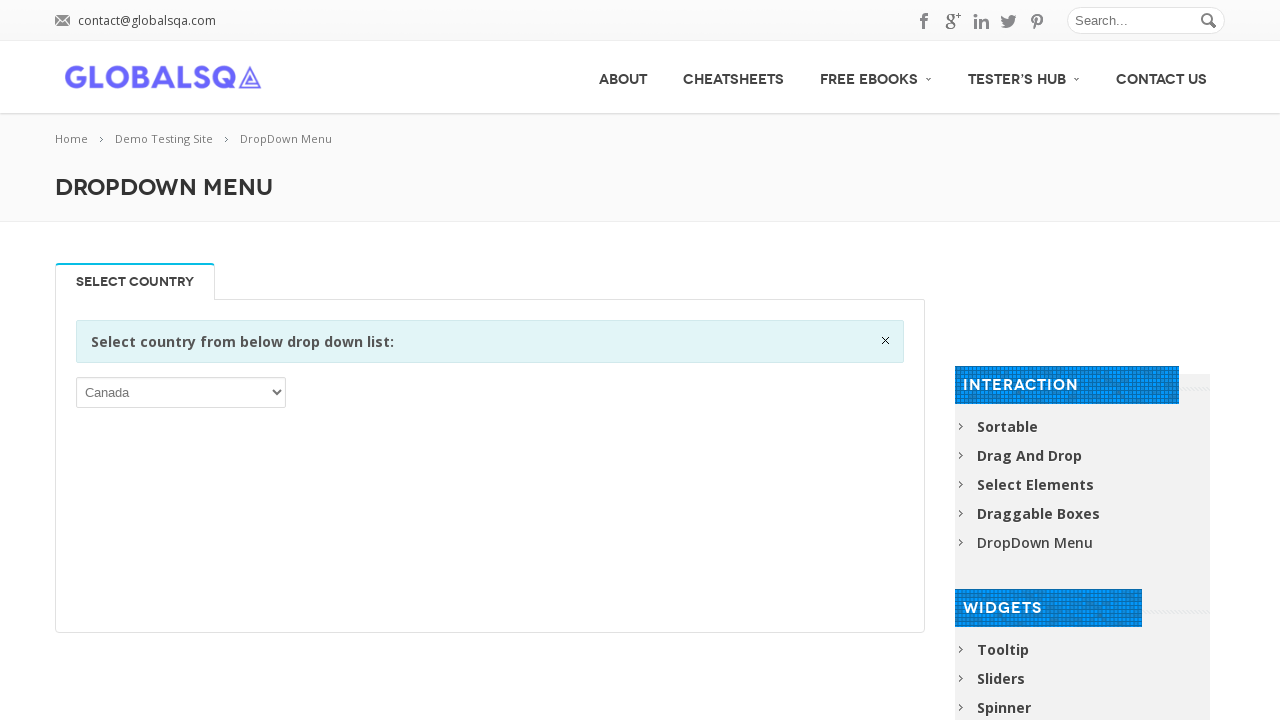

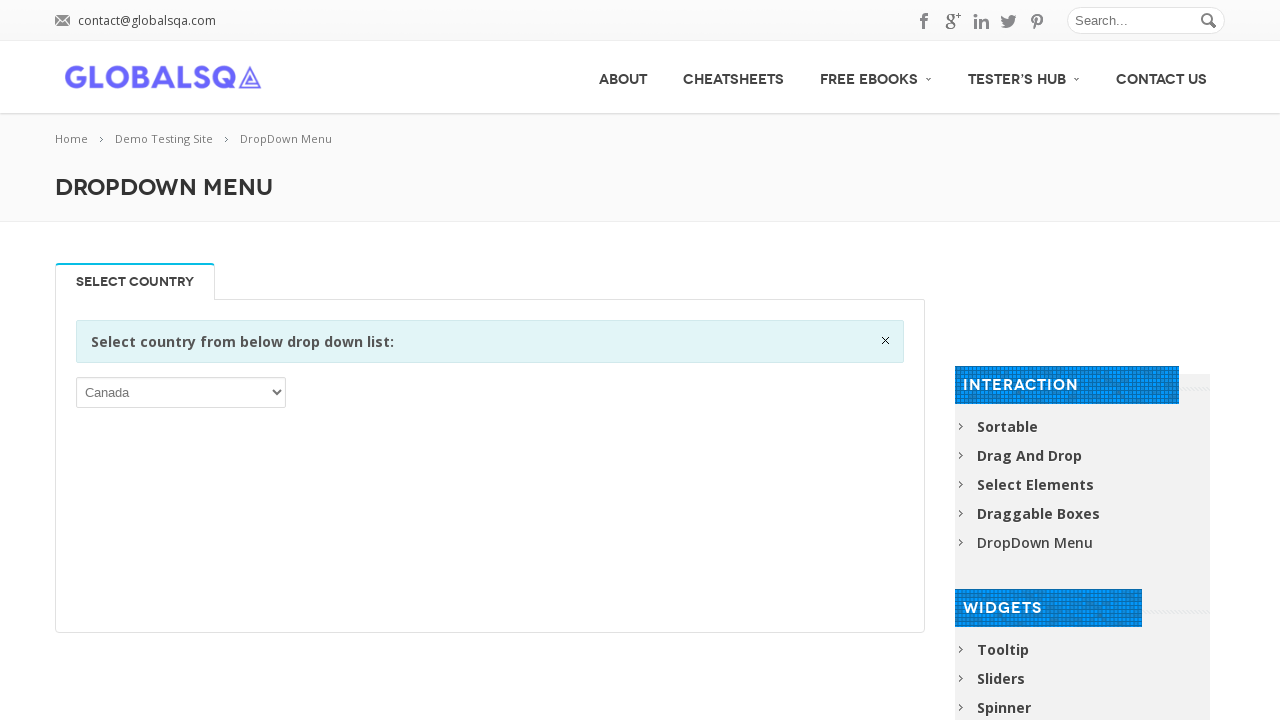